Tests implicit wait functionality by navigating to a dynamic loading example, clicking a button to start loading, and verifying the loaded text appears

Starting URL: https://the-internet.herokuapp.com/dynamic_loading

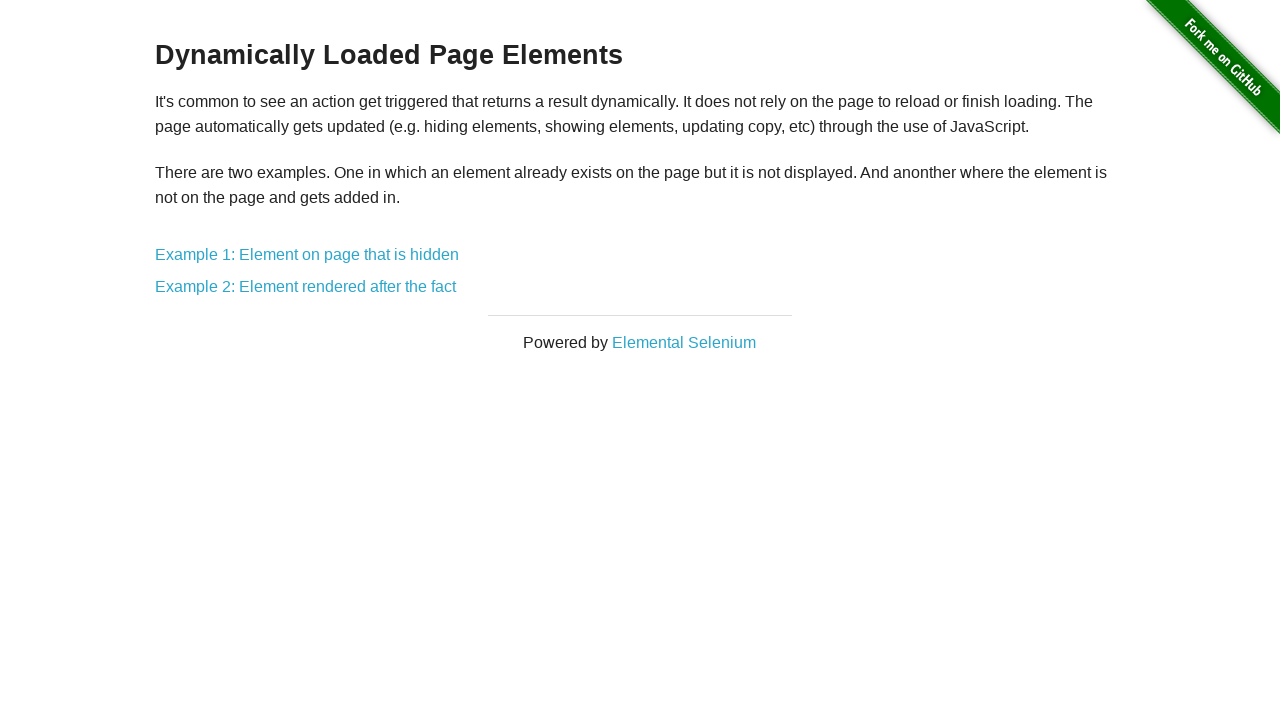

Clicked on Example 2 link at (306, 287) on text=Example 2
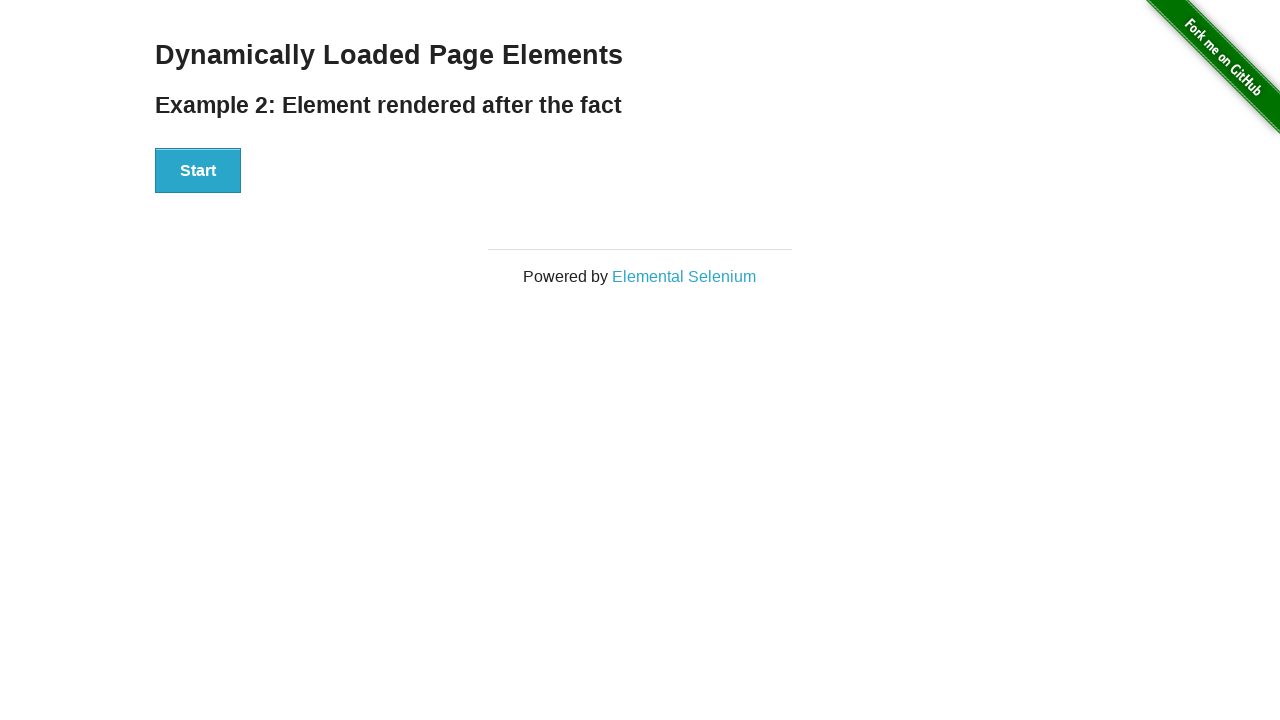

Clicked the Start button to trigger dynamic loading at (198, 171) on div#start > button
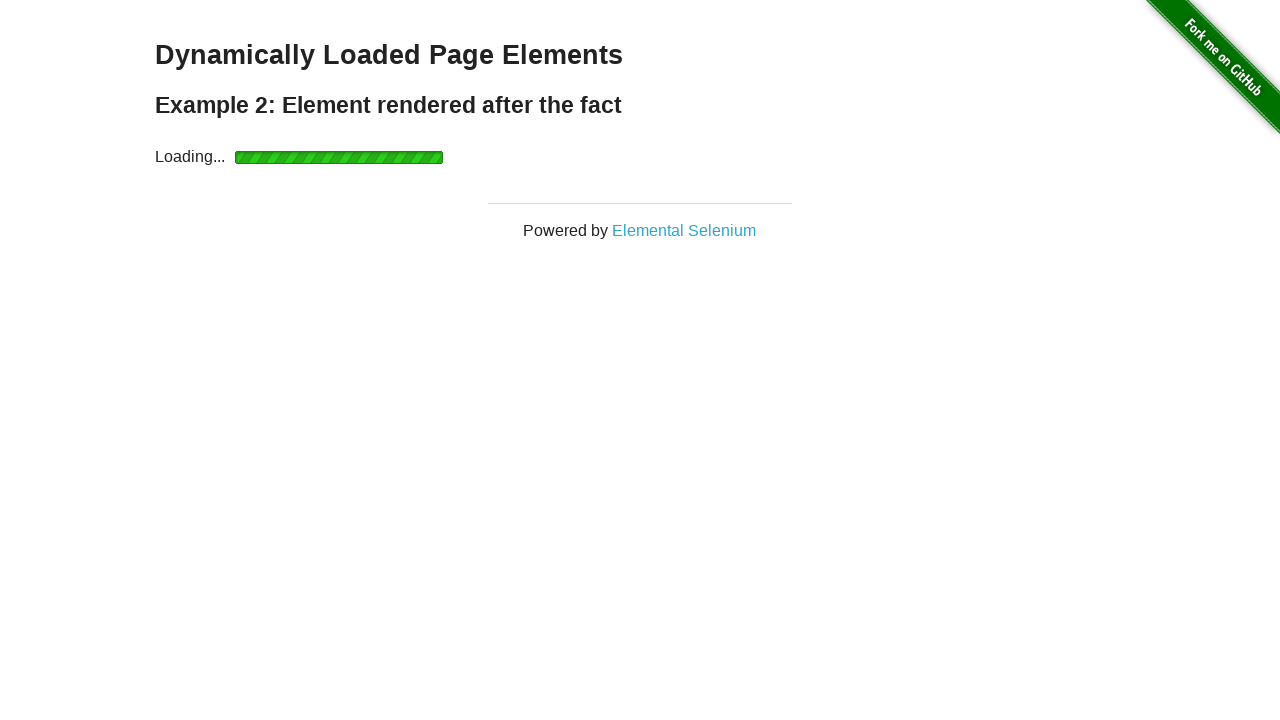

Waited for dynamically loaded text to become visible
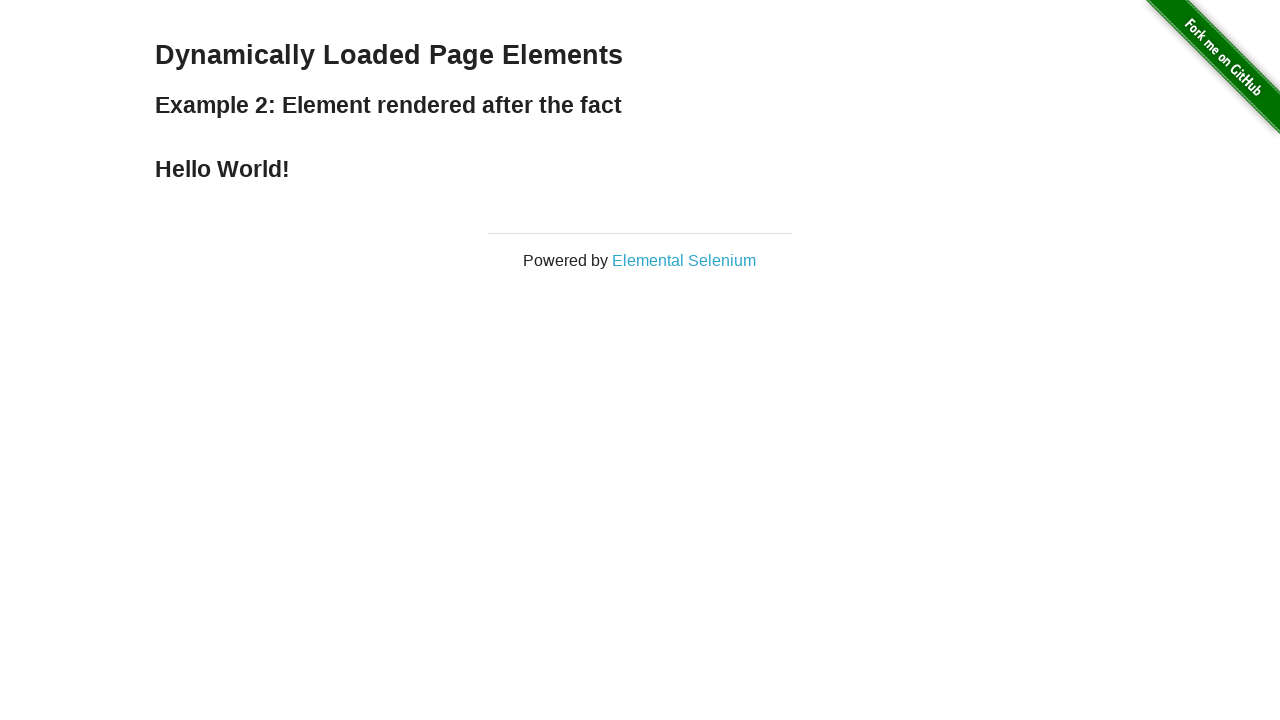

Retrieved text content from loaded element
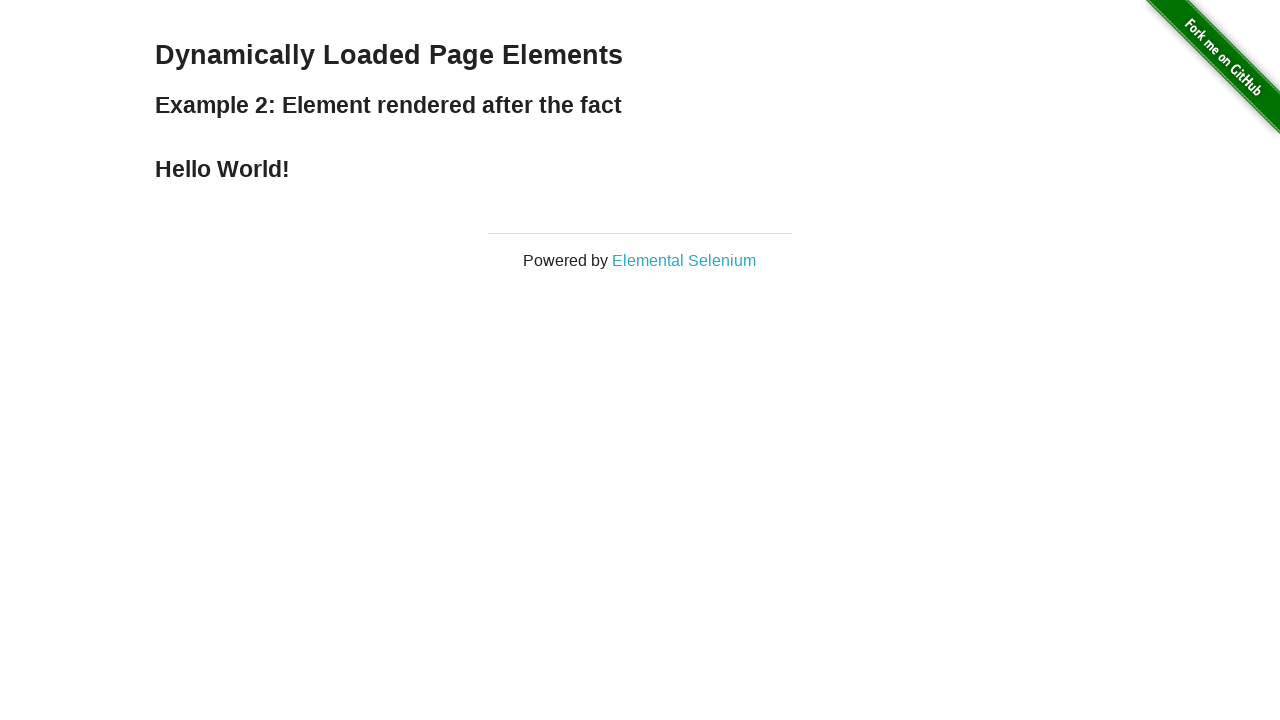

Verified that loaded text equals 'Hello World!'
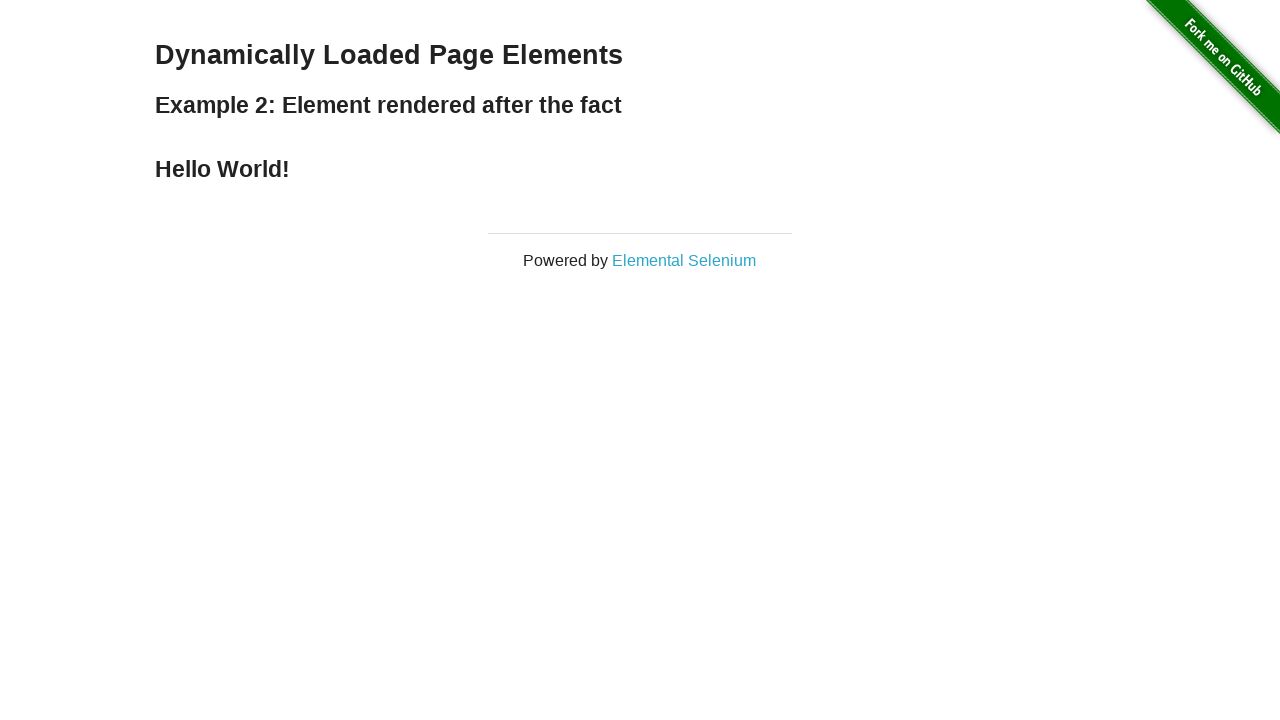

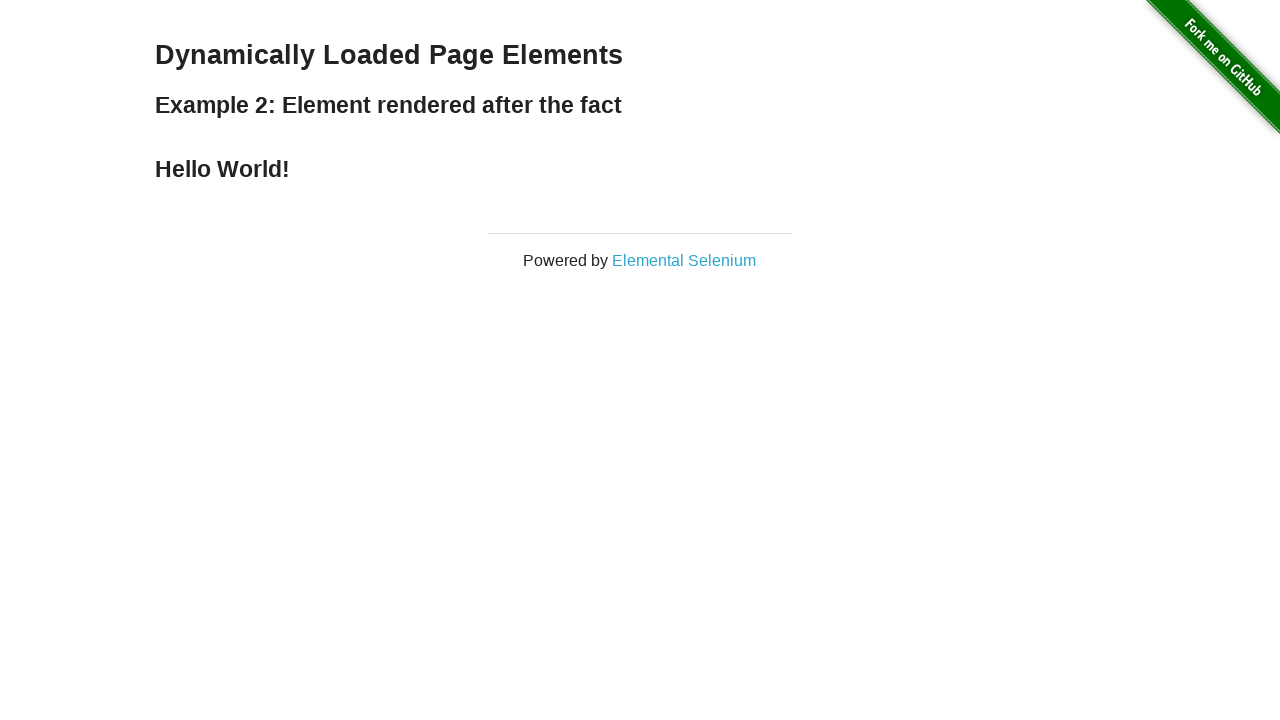